Tests Level 2 checkbox selection and verifies that clicking a parent checkbox cascades down to automatically select all its child checkboxes.

Starting URL: https://yekoshy.github.io/RadioBtn-n-Checkbox/

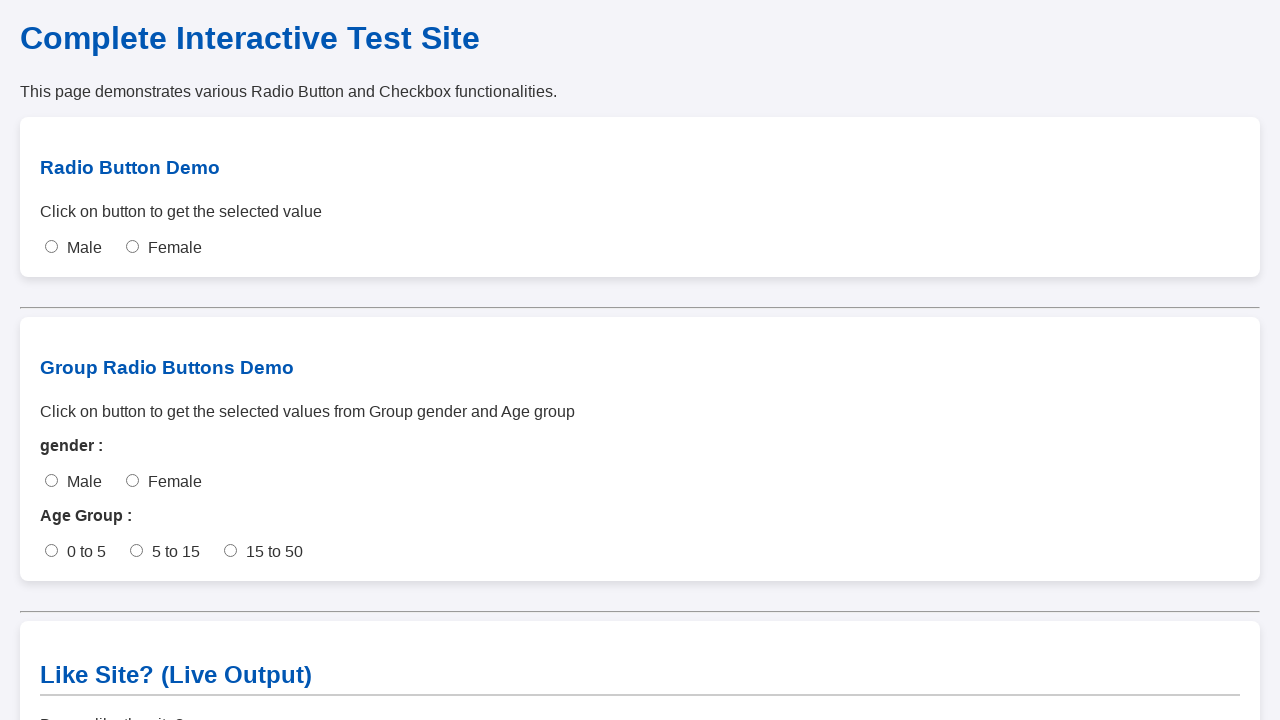

Scrolled to checkbox test section
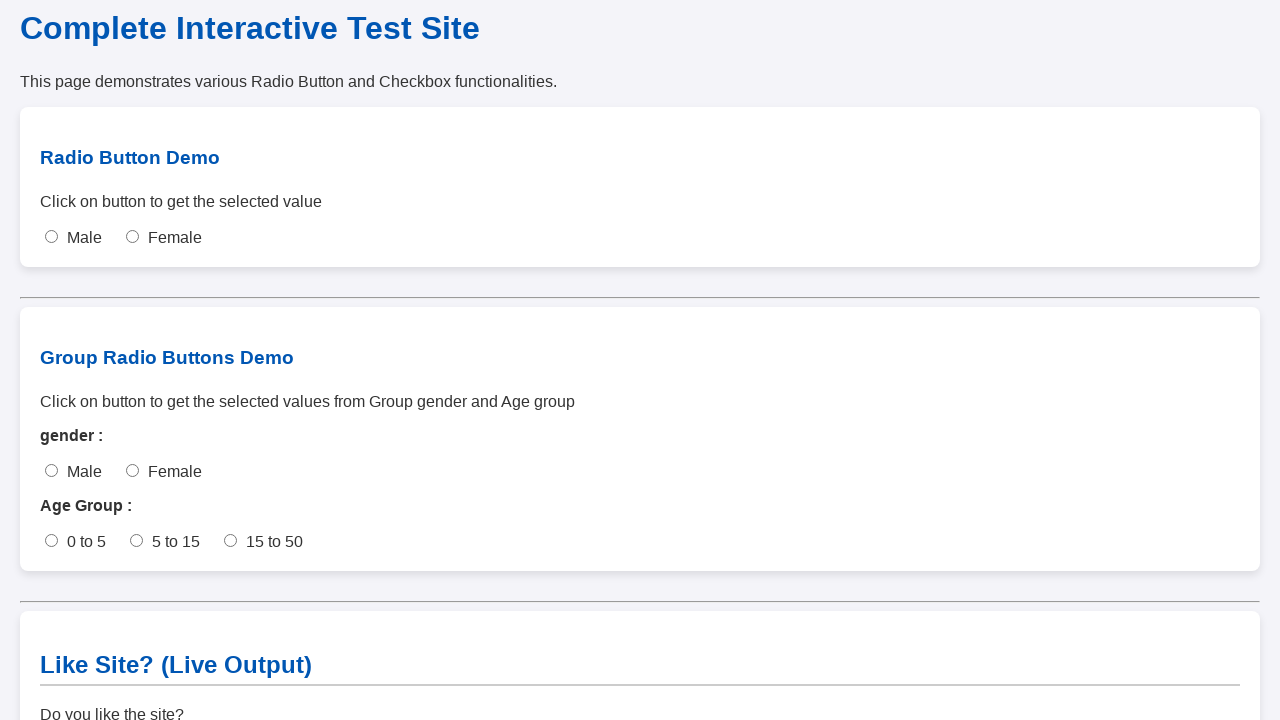

Waited 1000ms for scroll animation to complete
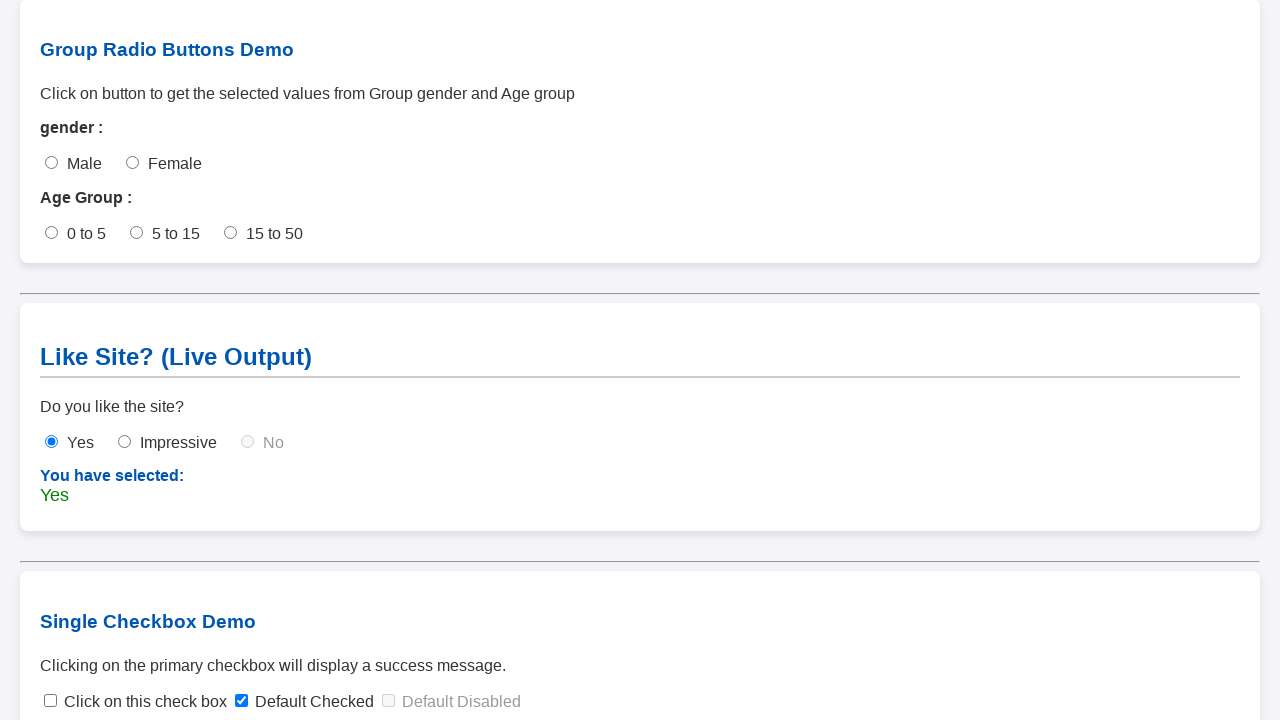

Expanded all collapsed tree nodes at (208, 709) on span.toggle-arrow.collapsed >> nth=0
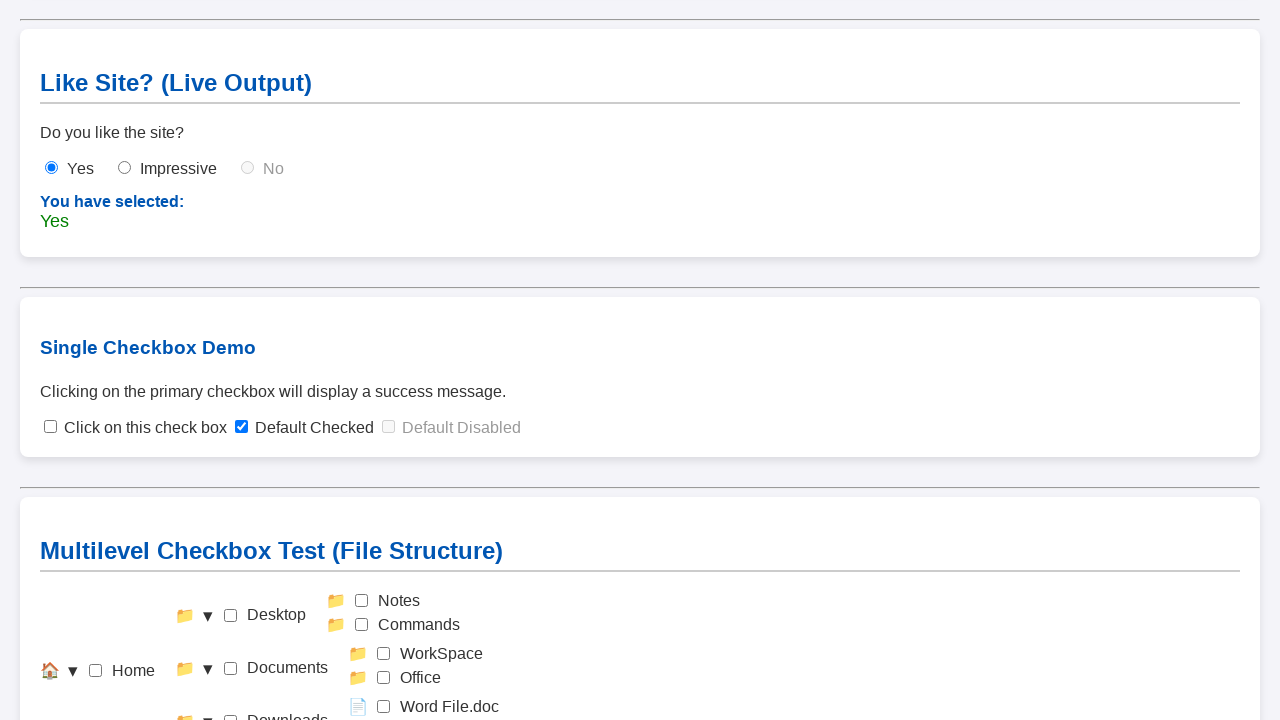

Reset all checkboxes to unchecked state at (96, 671) on #check-home
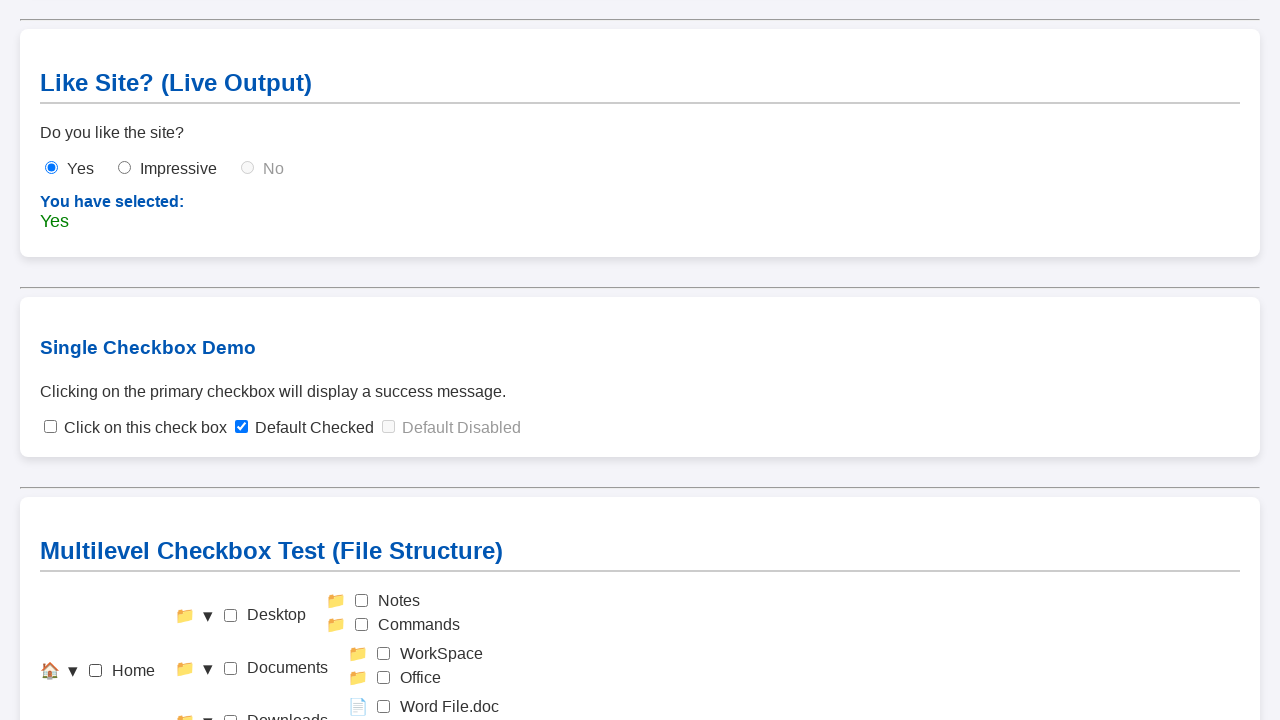

Clicked Desktop parent checkbox to cascade selection at (230, 615) on #check-desktop
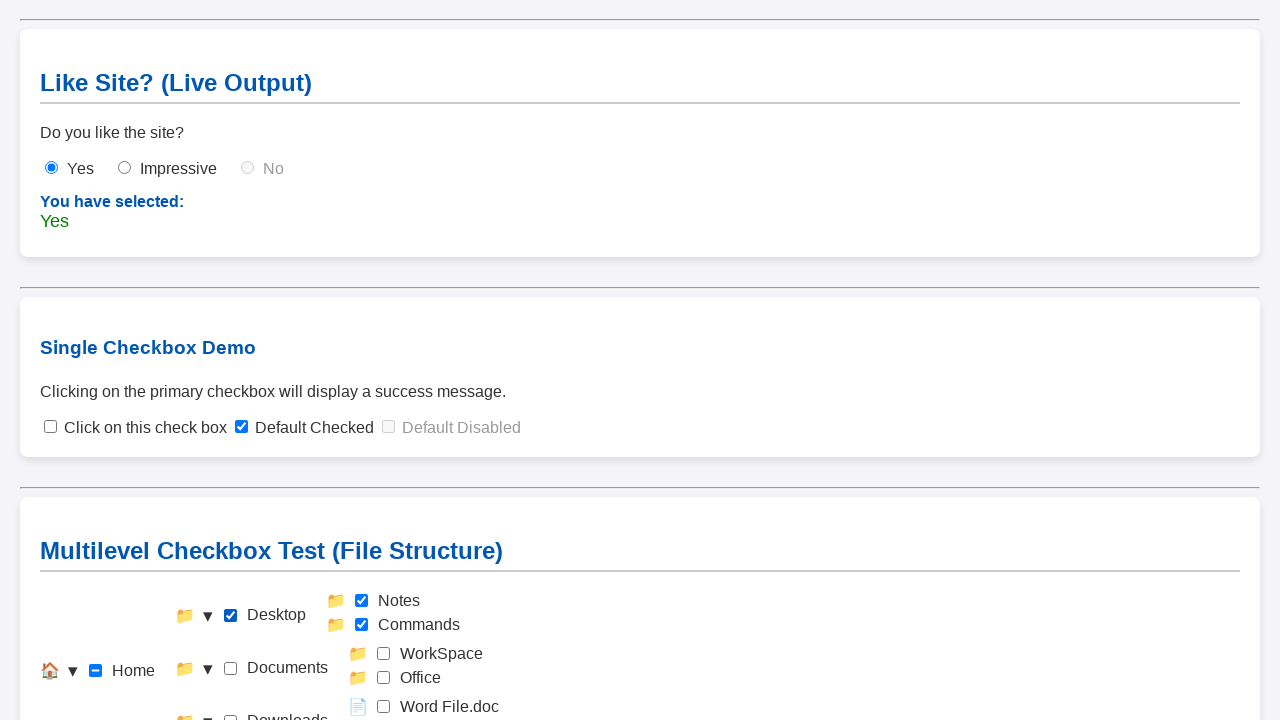

Waited for Desktop cascade selection to complete (Notes and Commands should be selected)
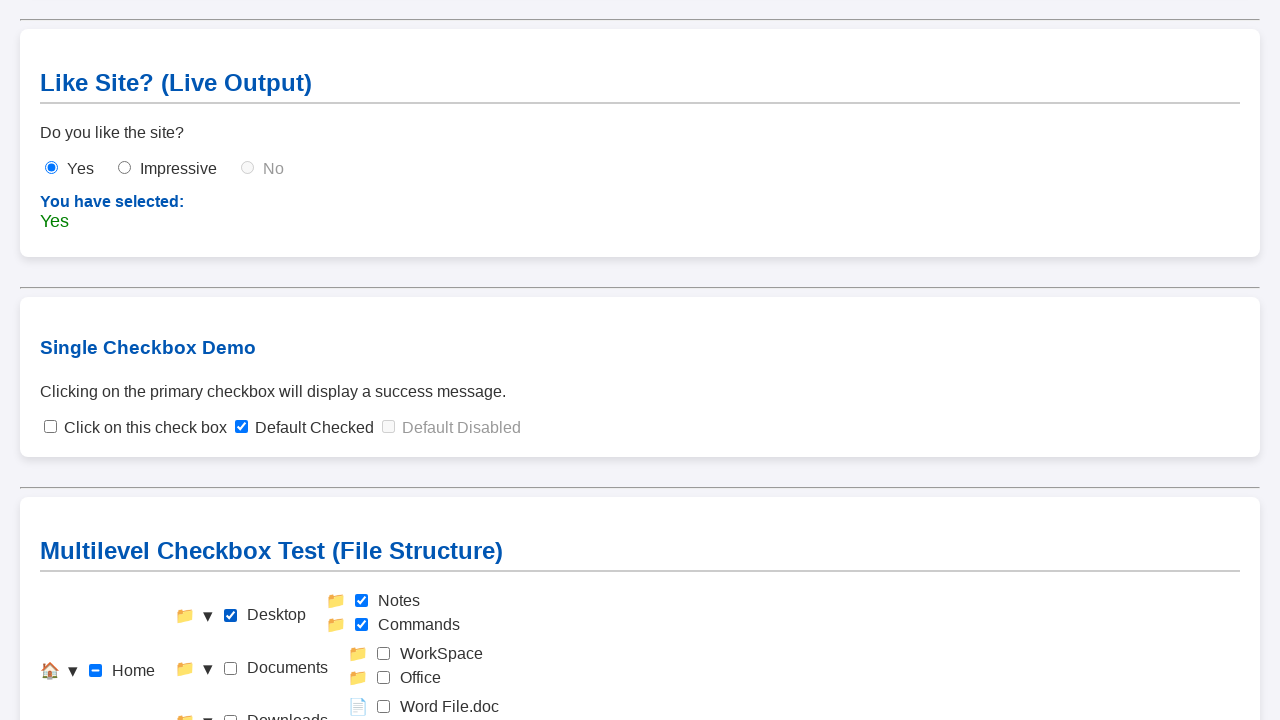

Reset all checkboxes to unchecked state at (96, 671) on #check-home
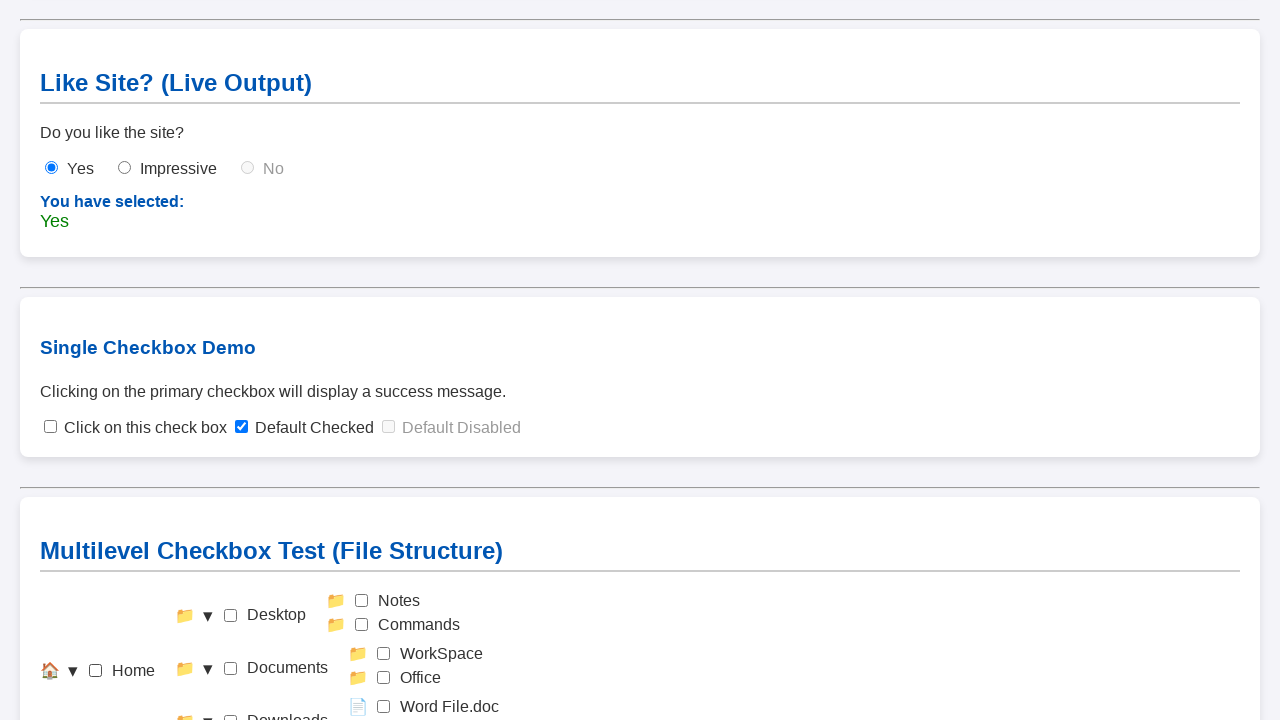

Clicked Documents parent checkbox to cascade selection at (230, 668) on #check-documents
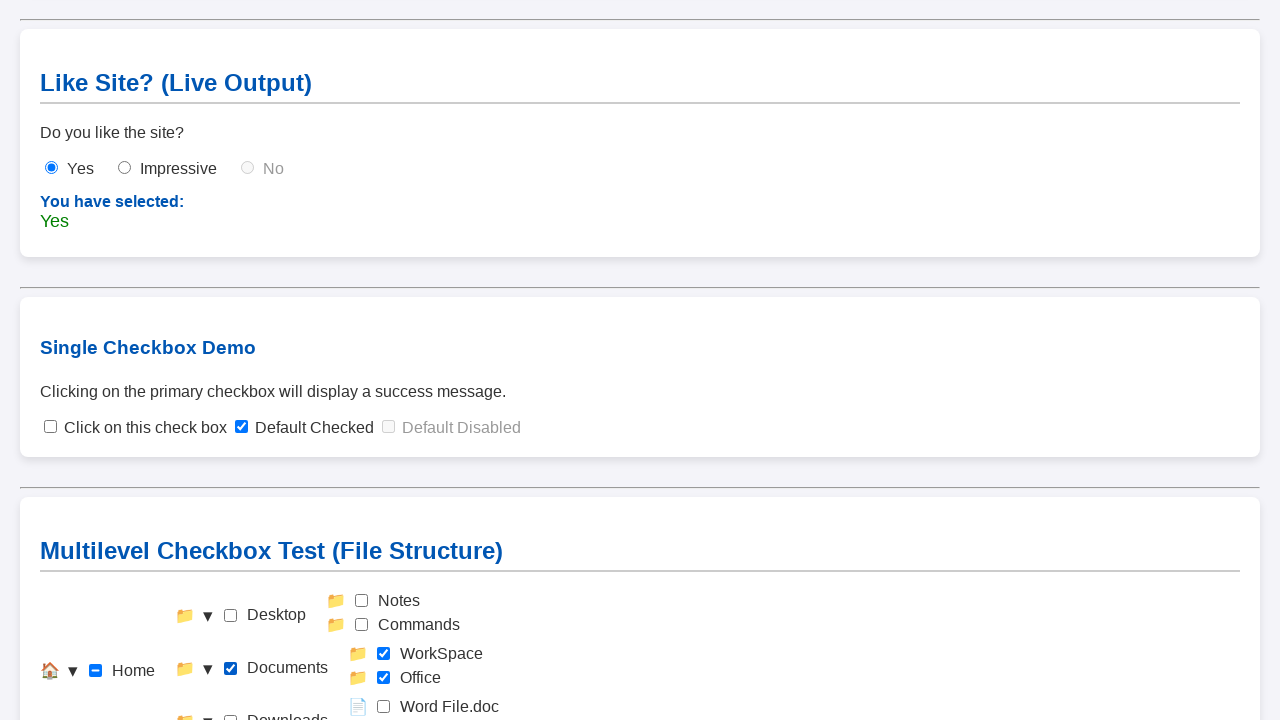

Waited for Documents cascade selection to complete (WorkSpace and Office should be selected)
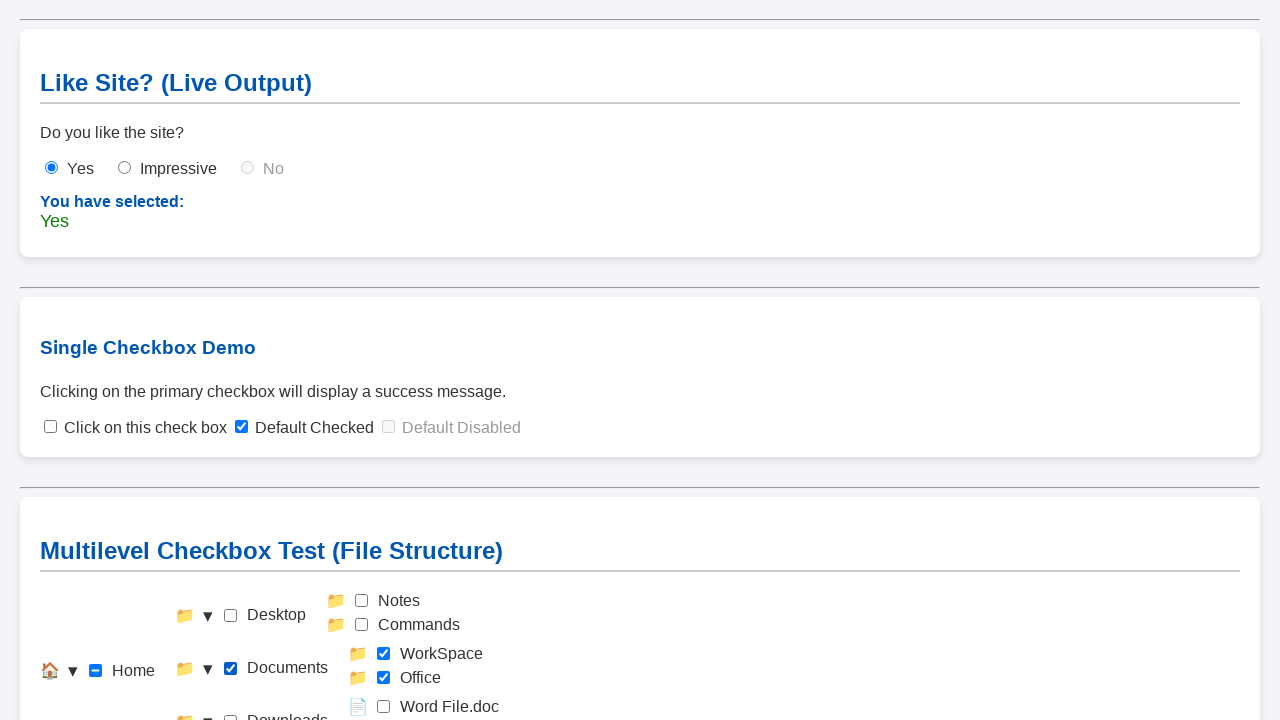

Reset all checkboxes to unchecked state at (96, 671) on #check-home
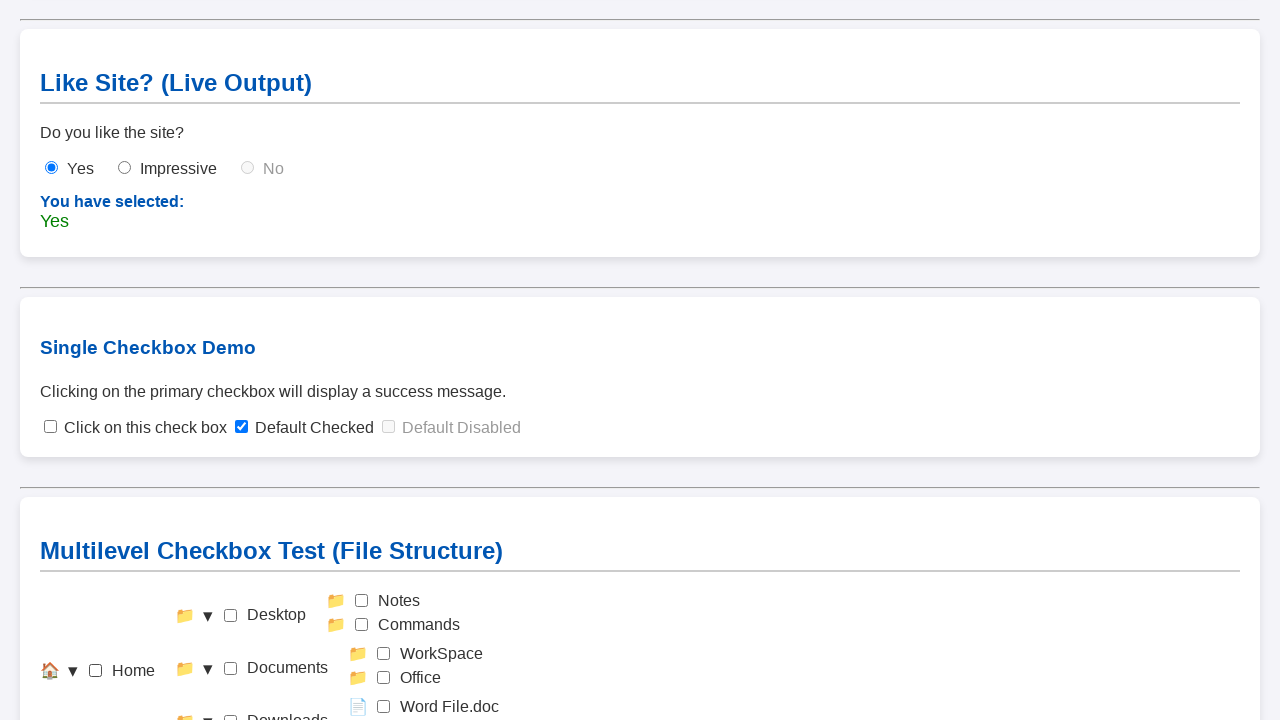

Clicked Downloads parent checkbox to cascade selection at (230, 714) on #check-downloads
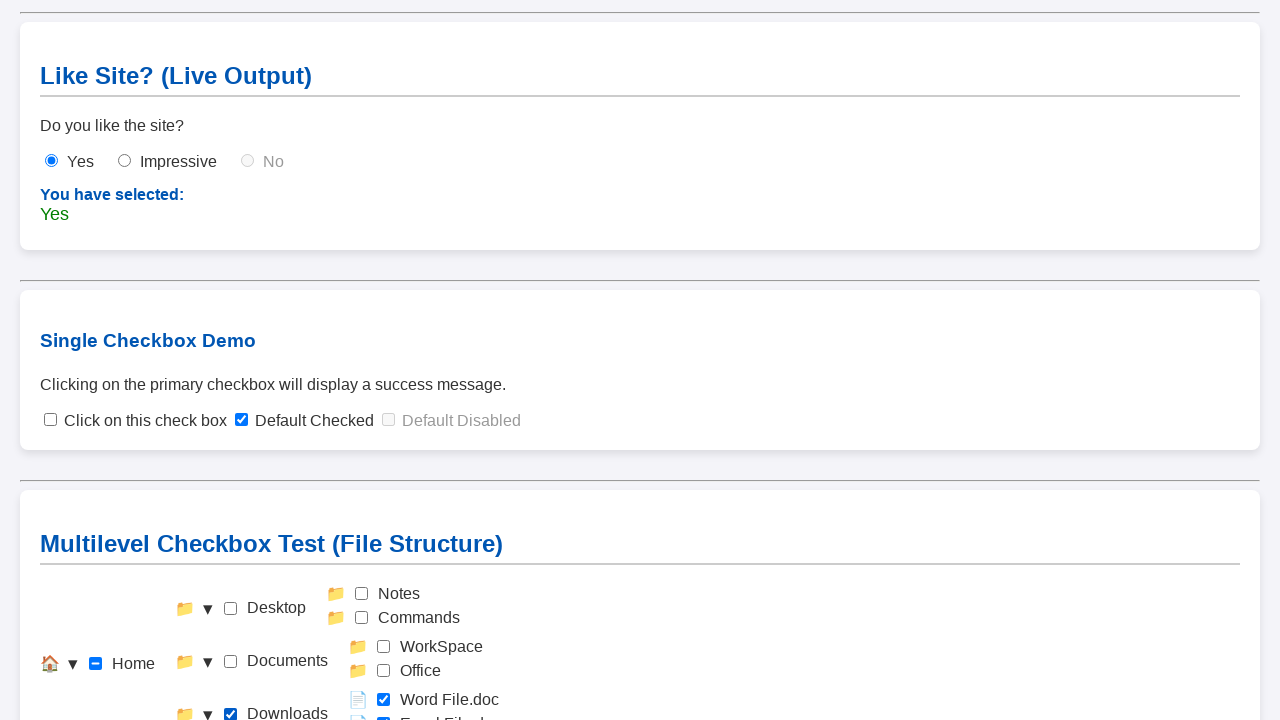

Waited for Downloads cascade selection to complete (Word File.doc and Excel File.doc should be selected)
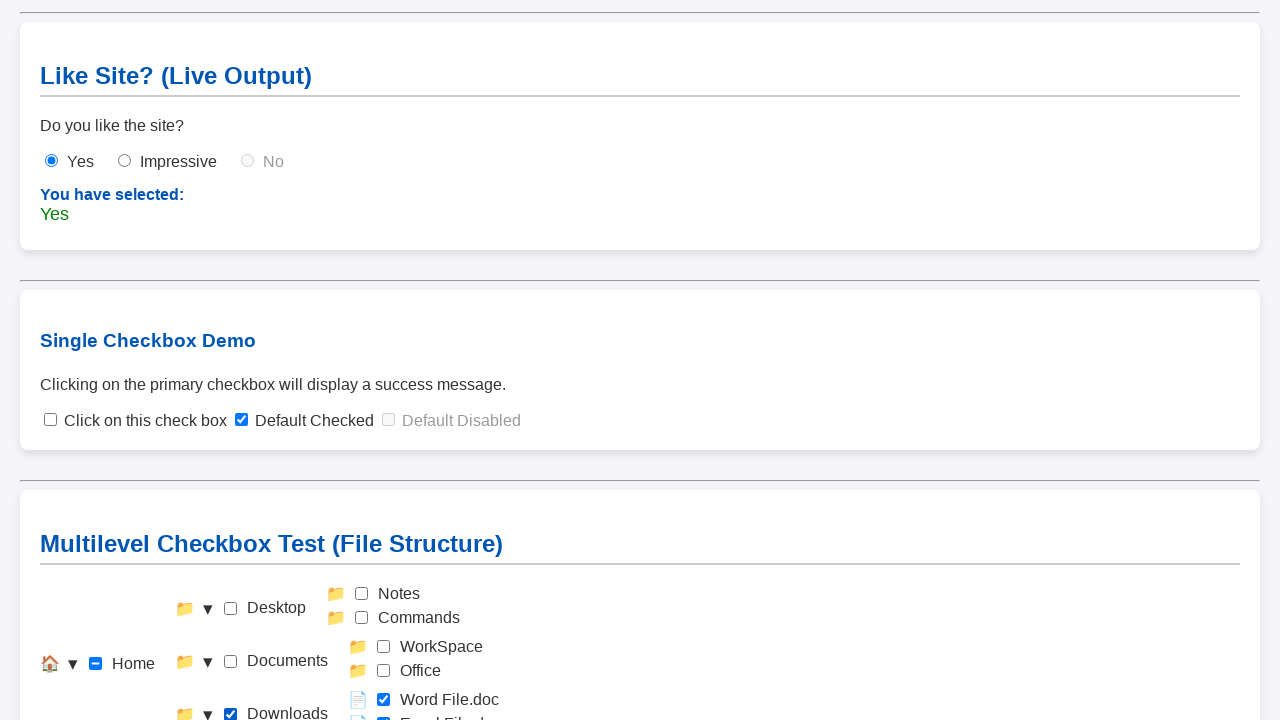

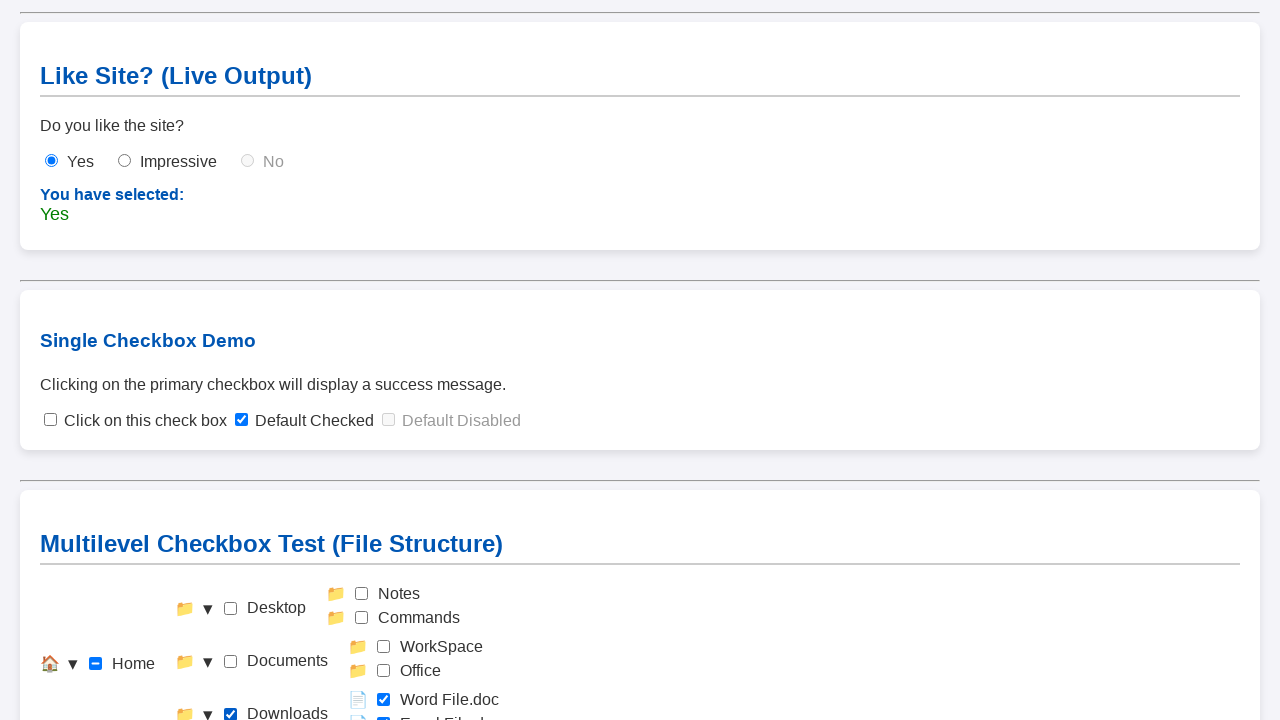